Tests opting out of A/B tests by forging an Optimizely opt-out cookie on the target page, then refreshing to verify the opt-out takes effect.

Starting URL: http://the-internet.herokuapp.com/abtest

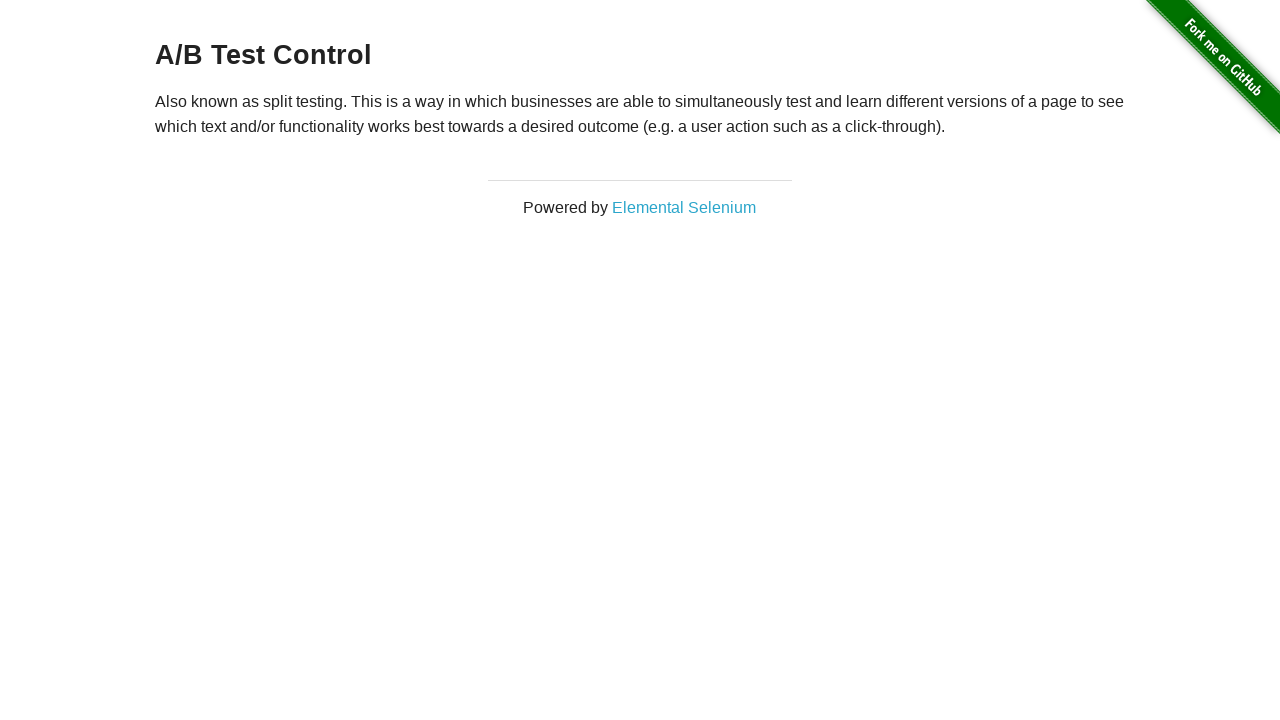

Located the h3 heading element
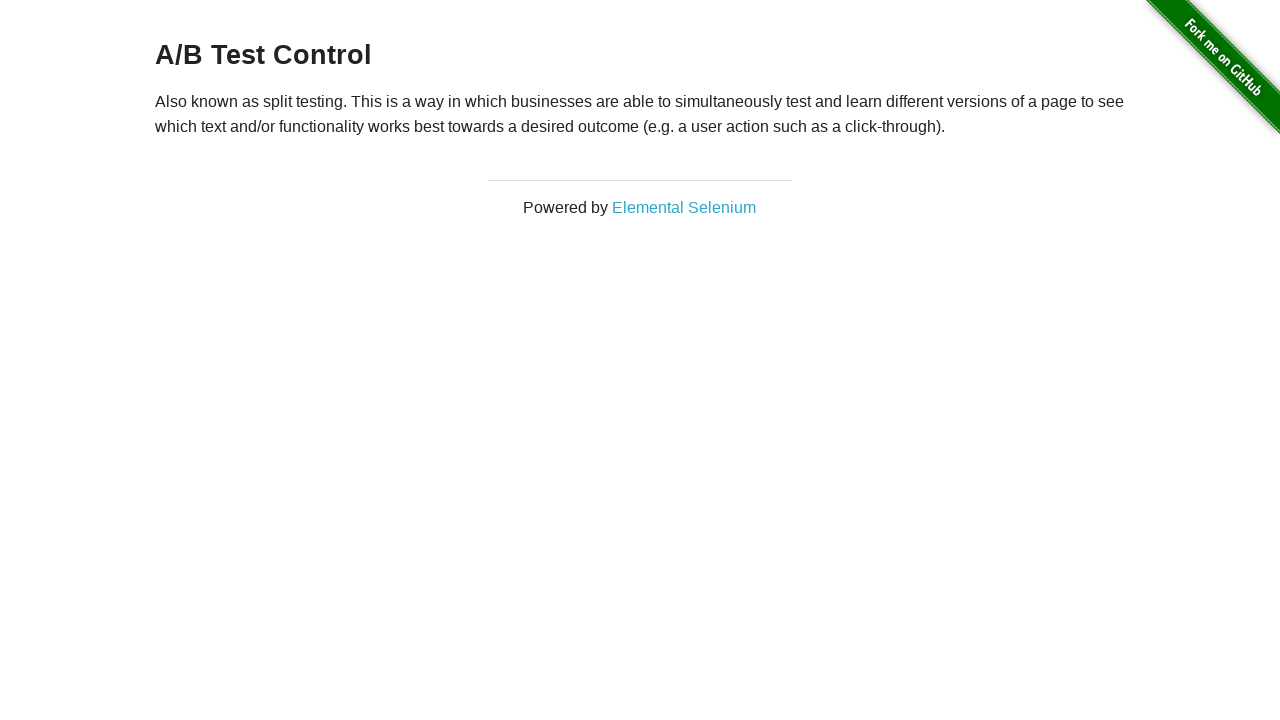

Retrieved heading text content
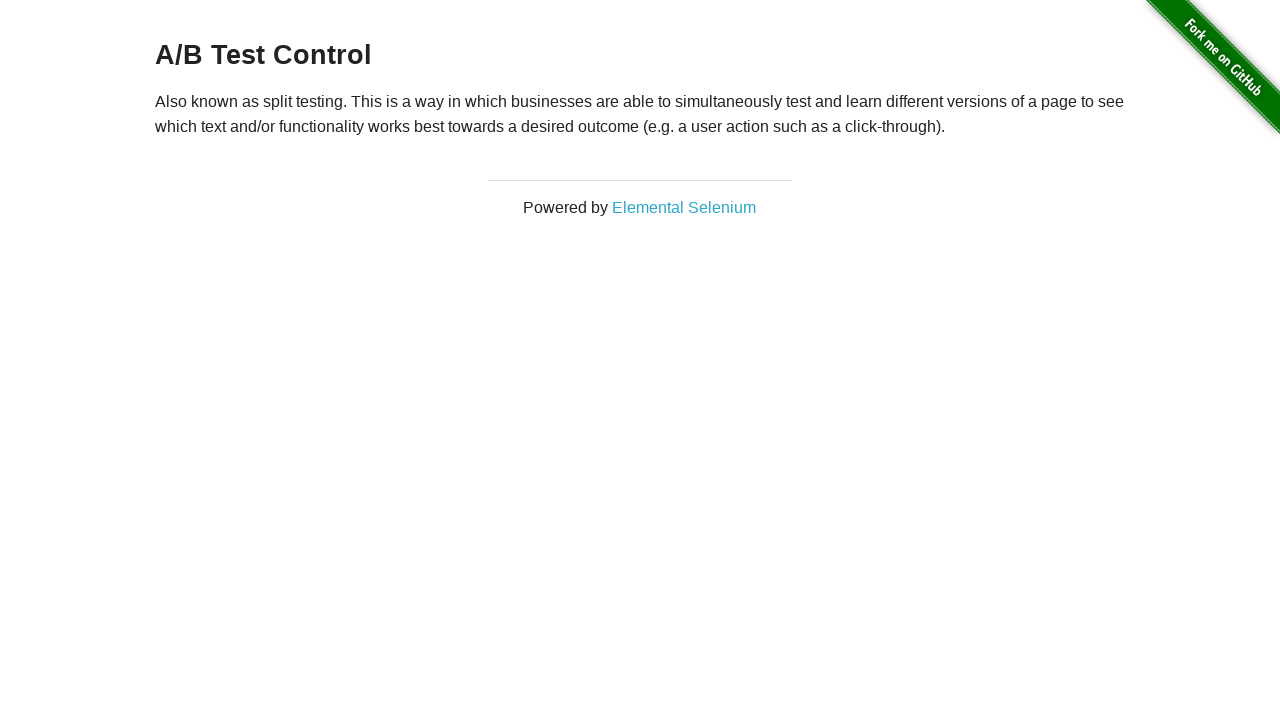

Verified user is in A/B test group (Variation 1 or Control)
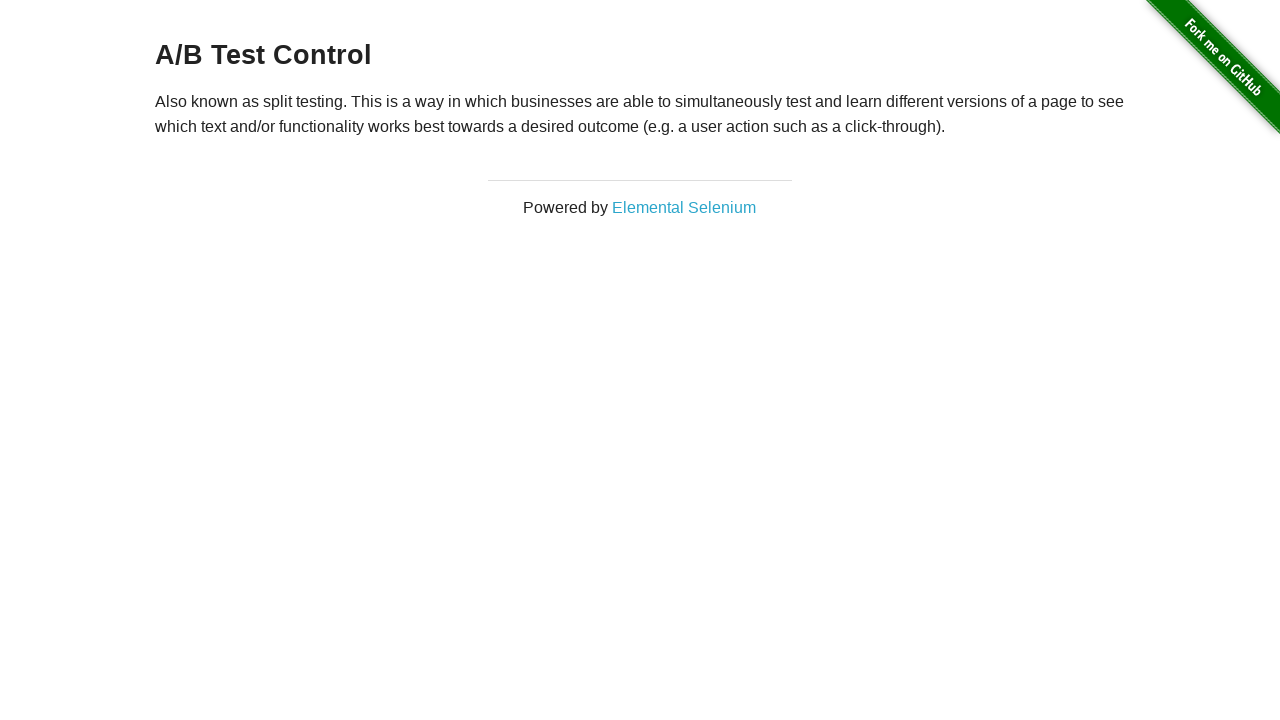

Added Optimizely opt-out cookie to context
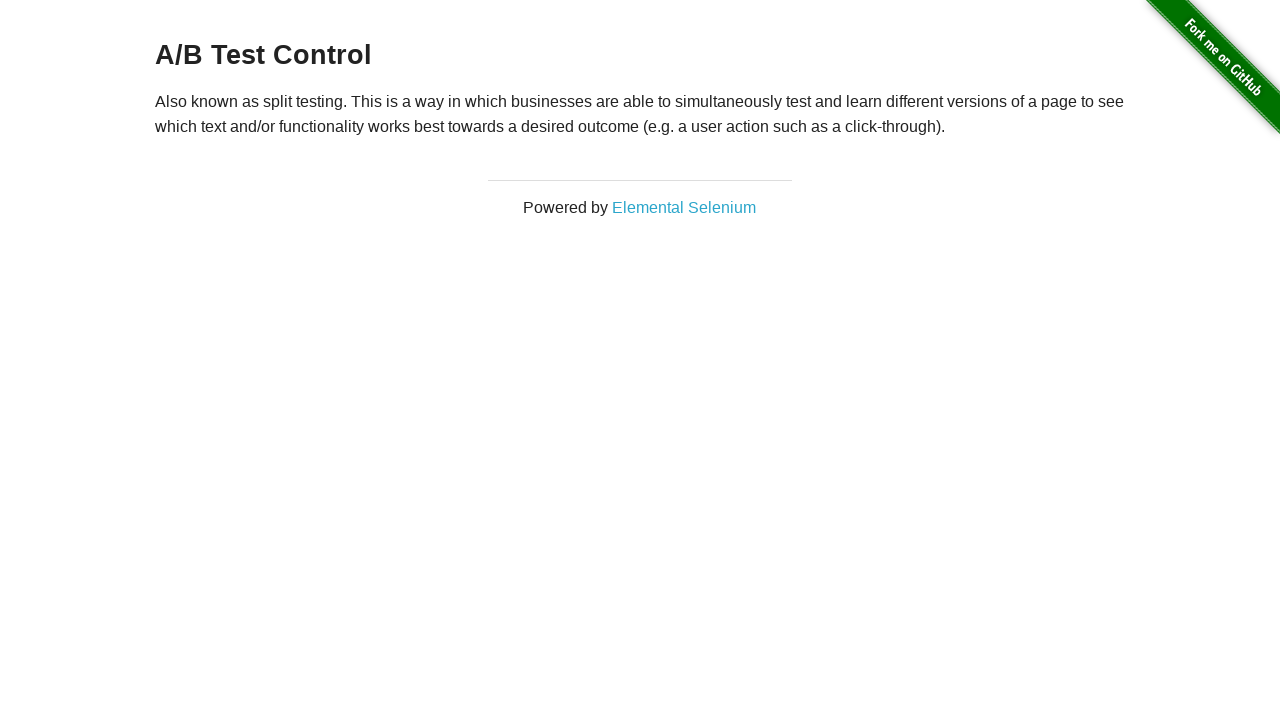

Reloaded the page to apply opt-out cookie
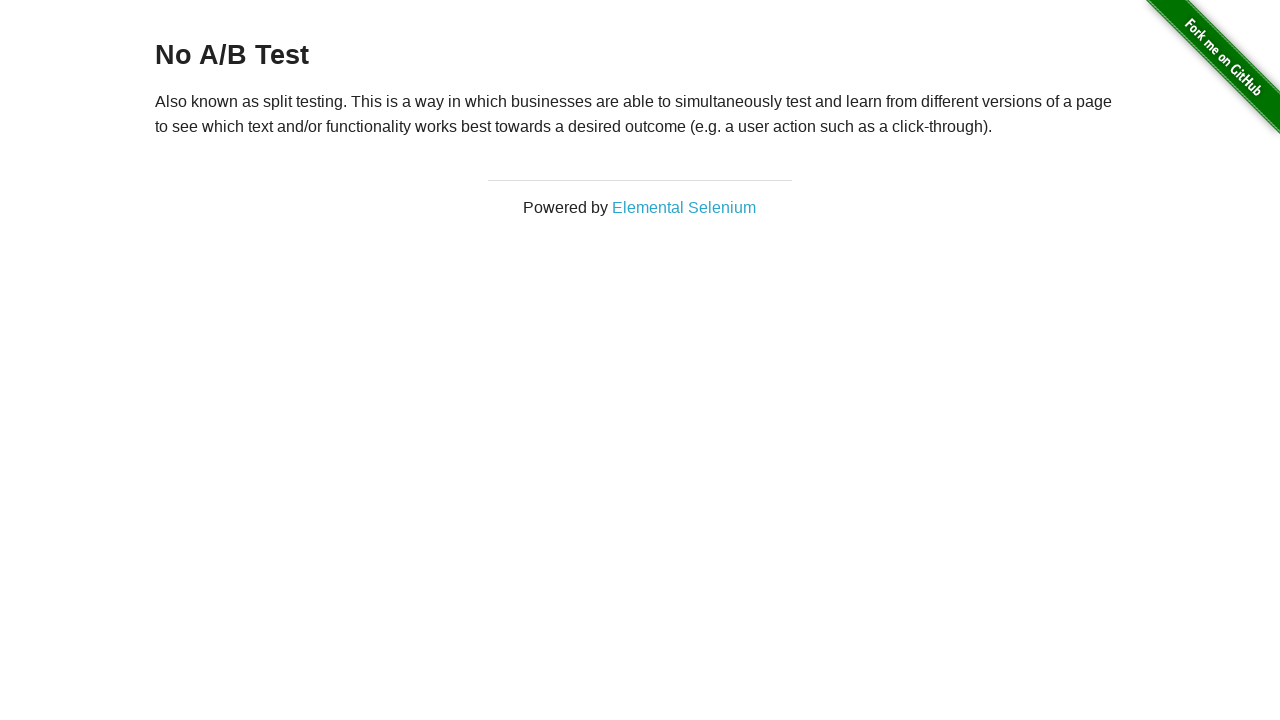

Retrieved heading text content after page reload
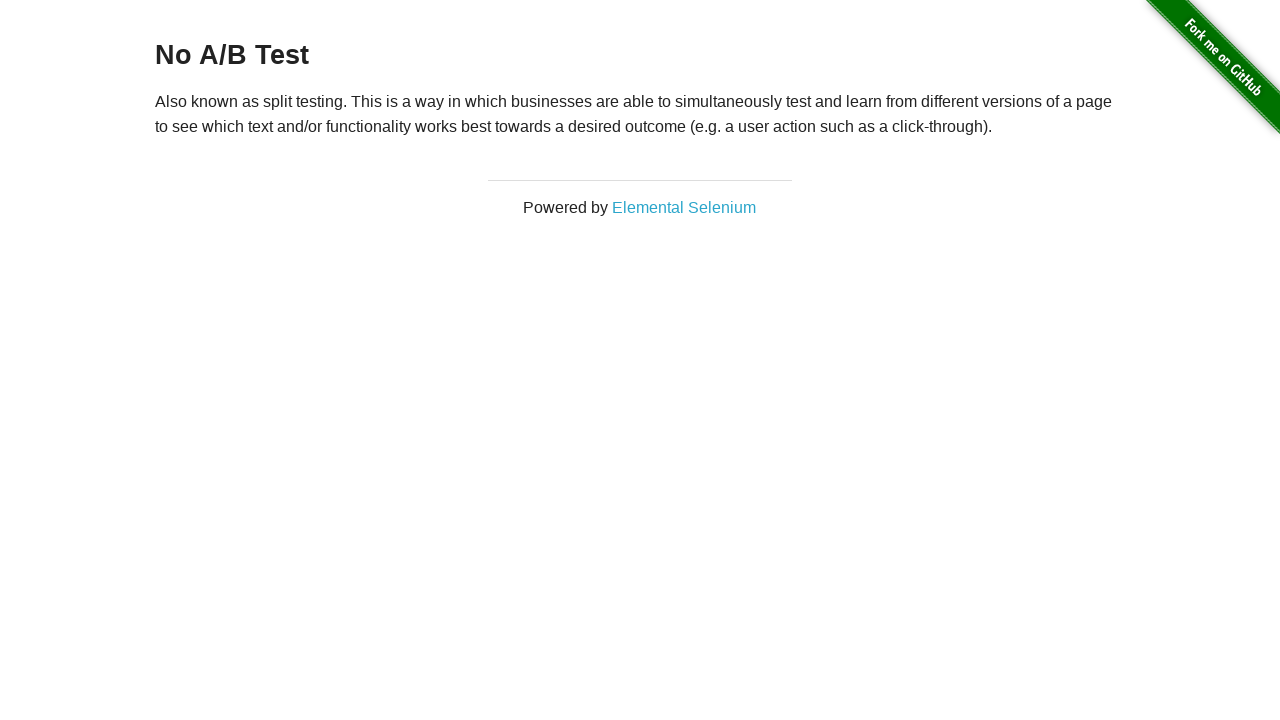

Verified opt-out cookie is effective - heading now shows 'No A/B Test'
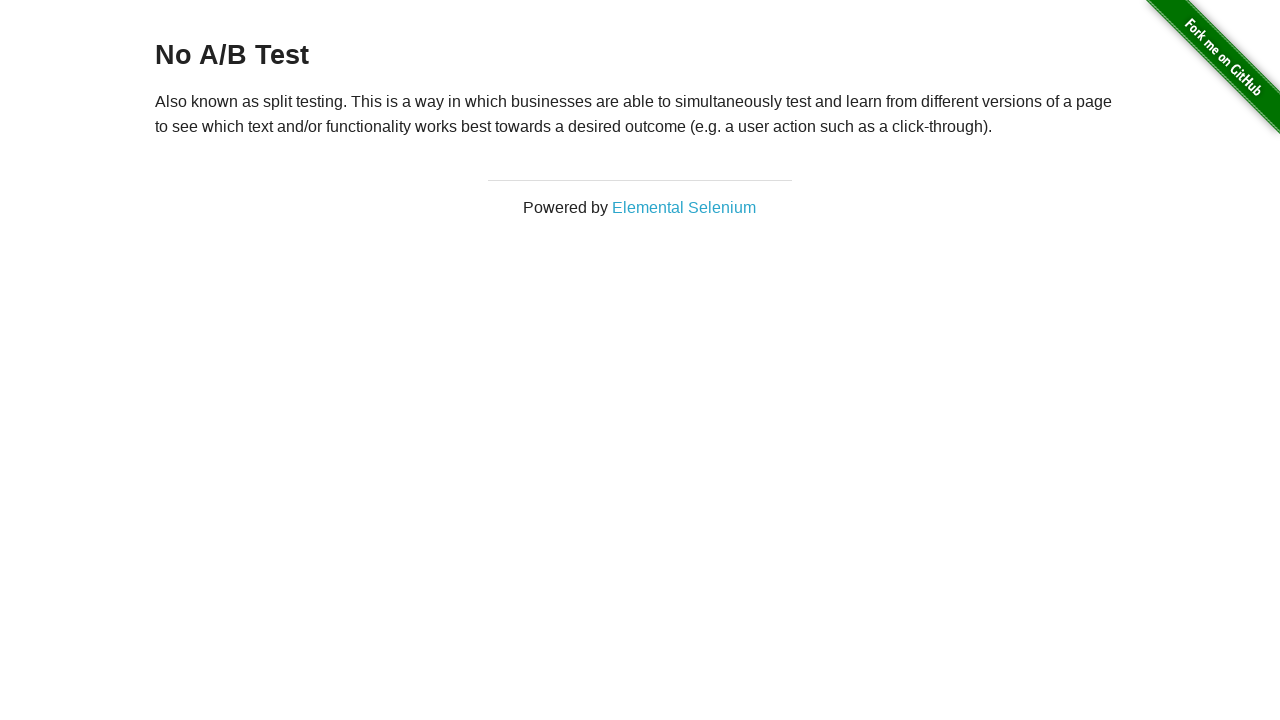

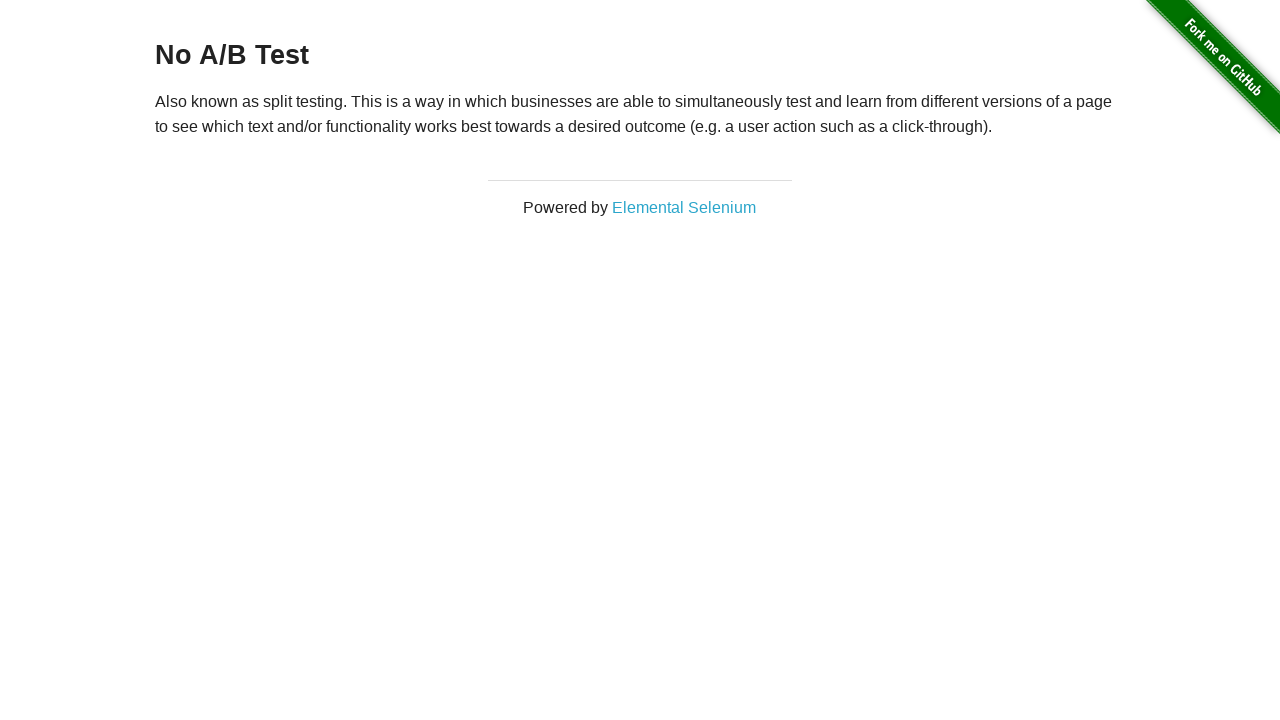